Attempts to test nested iframe handling using frameLocator method (note: this approach has known limitations as childFrames is not available on FrameLocator)

Starting URL: https://ui.vision/demo/webtest/frames/

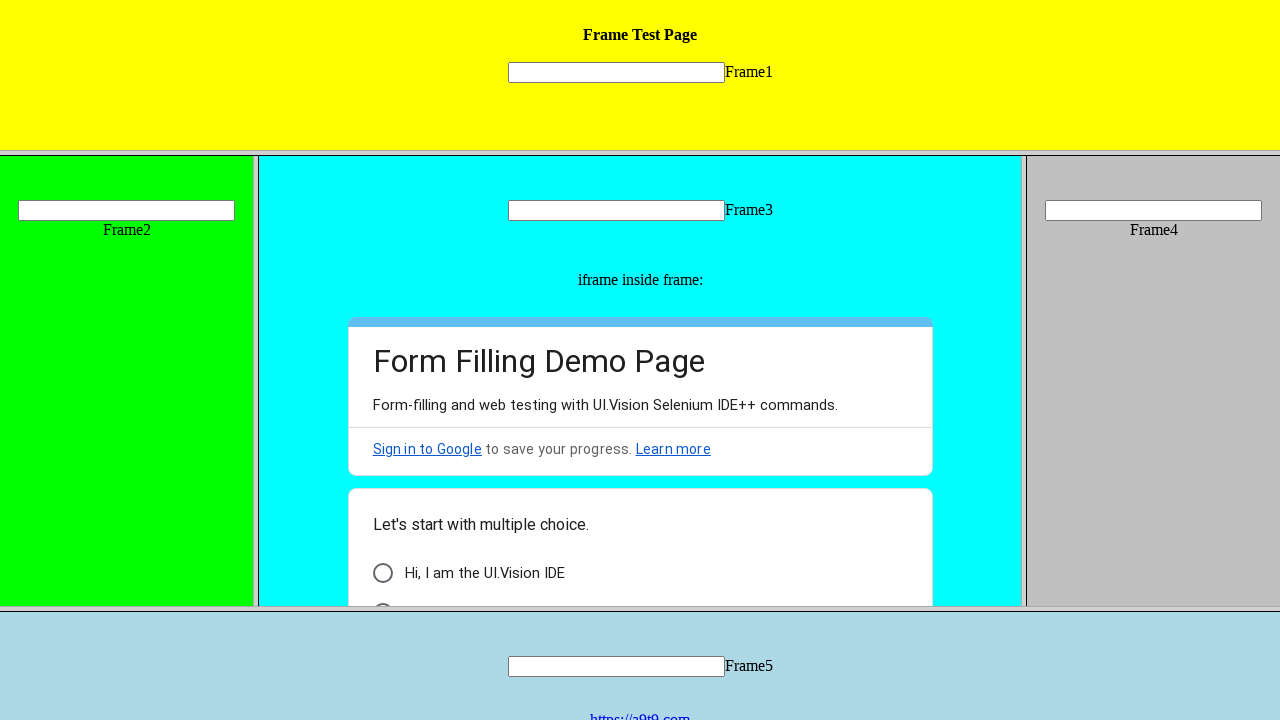

Located frame with URL 'https://ui.vision/demo/webtest/frames/frame_3.html'
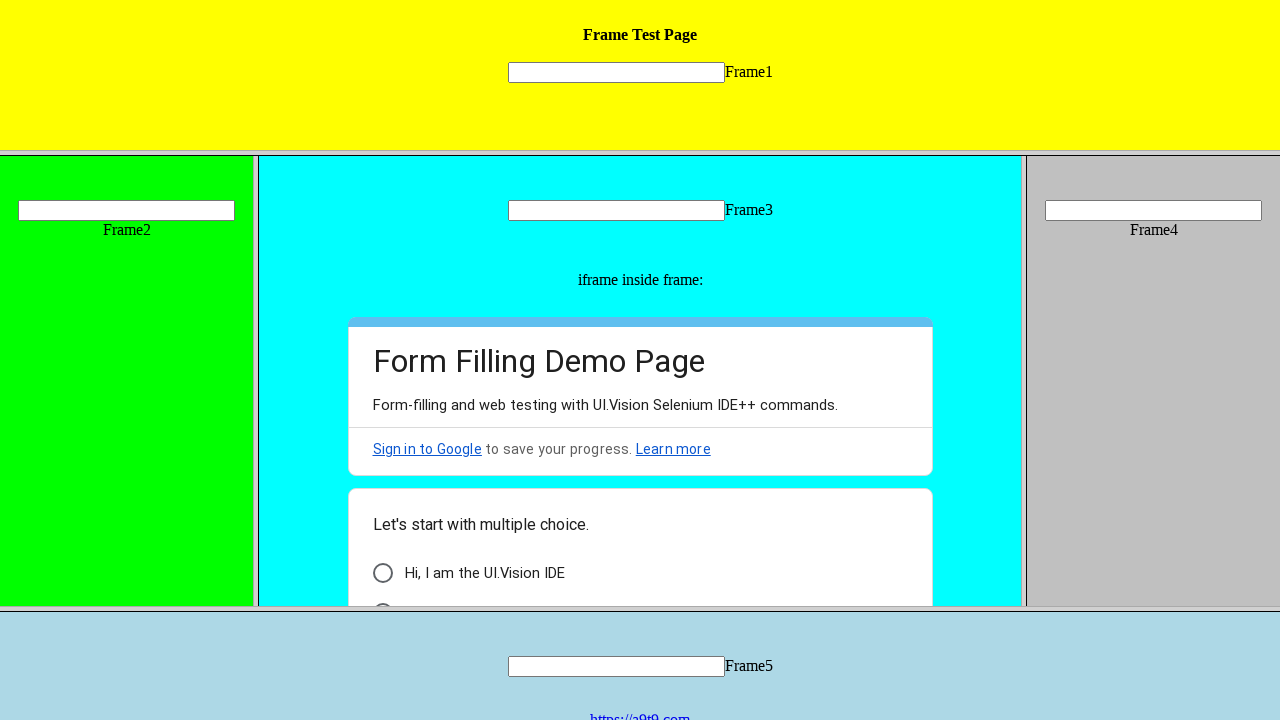

Retrieved child frames from frame_3
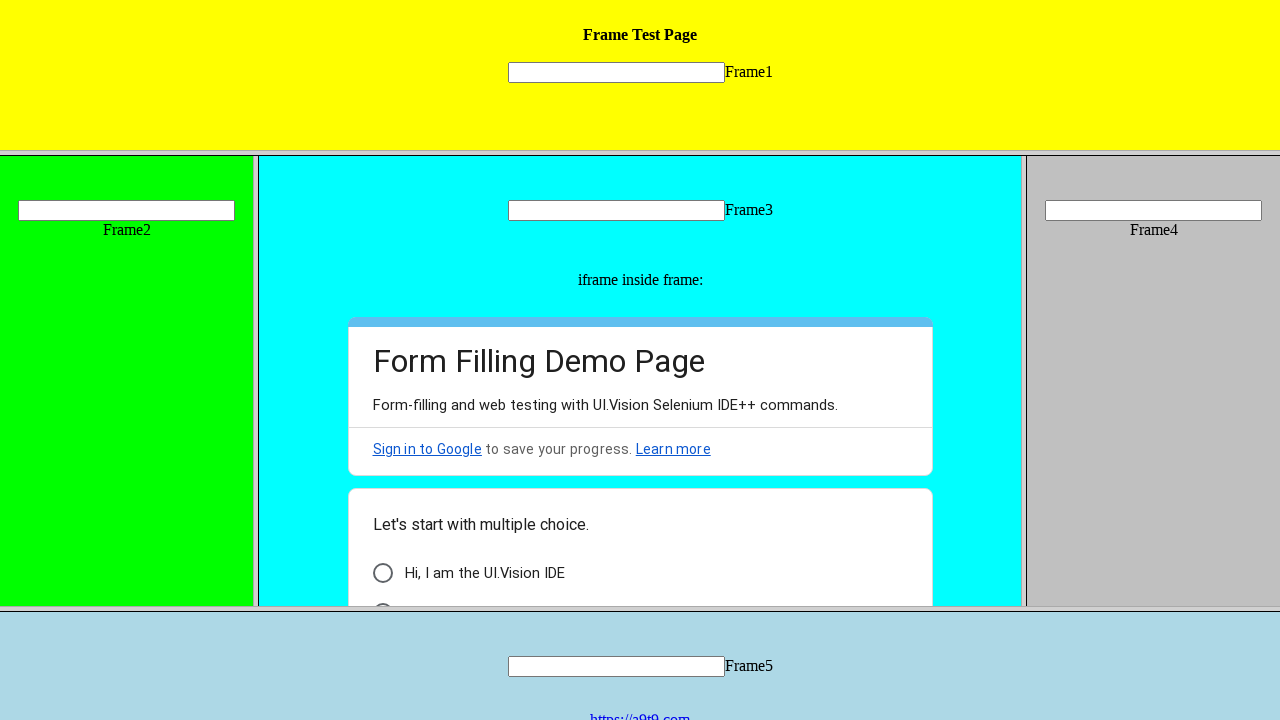

Checked checkbox with text 'Hi, I am the UI.Vision IDE' in nested frame at (382, 573) on [data-value="Hi, I am the UI.Vision IDE"]
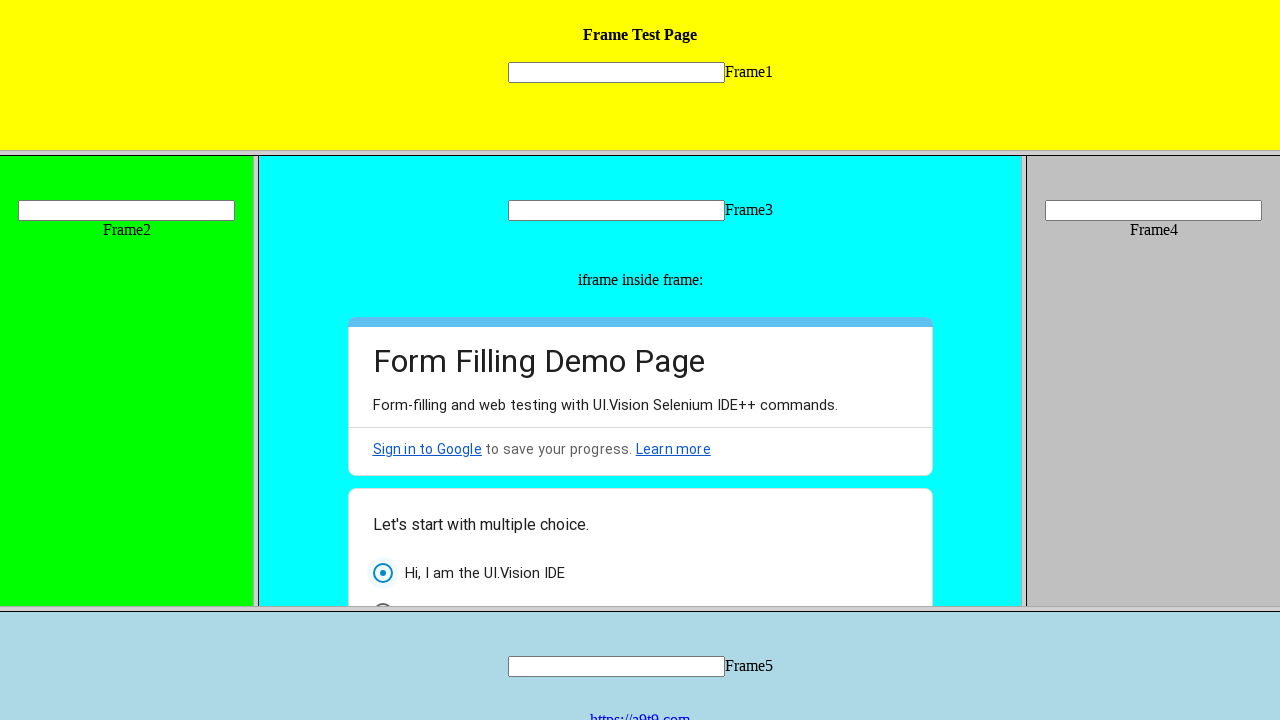

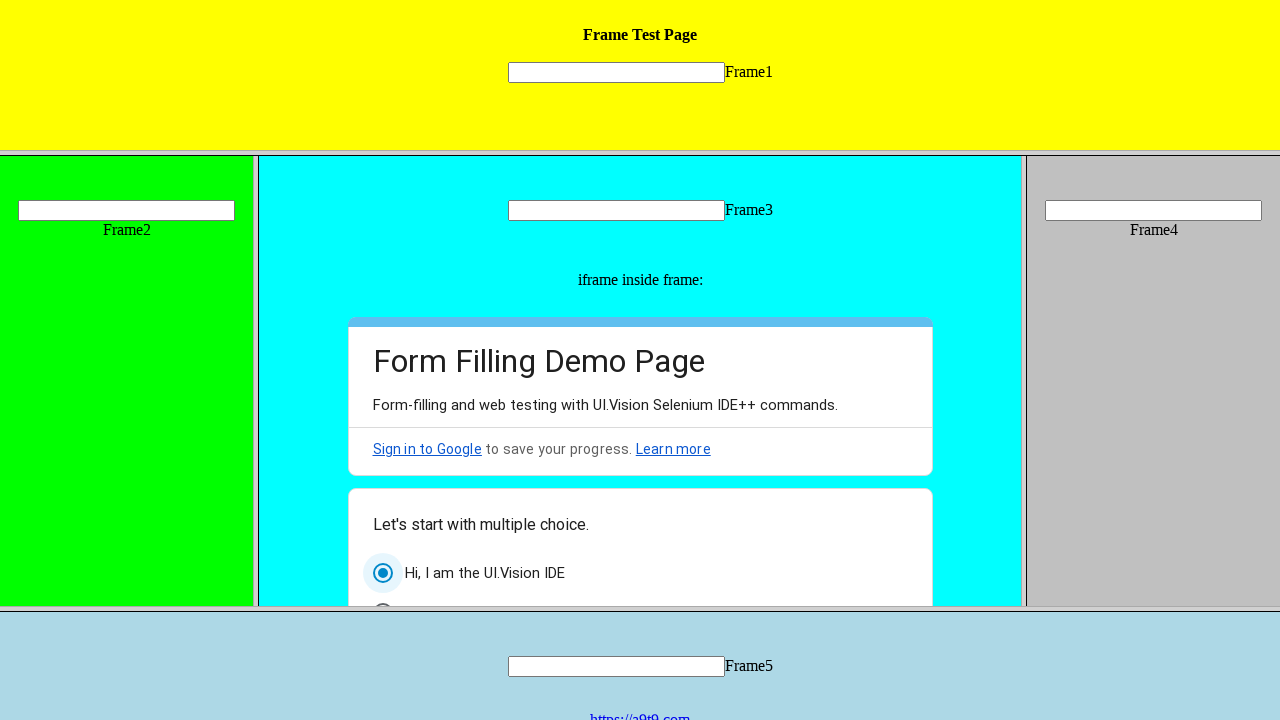